Tests isosceles triangle classification by entering two equal and one different side lengths (3, 1, 3) and verifying the output

Starting URL: http://www.vanilton.net/triangulo/#

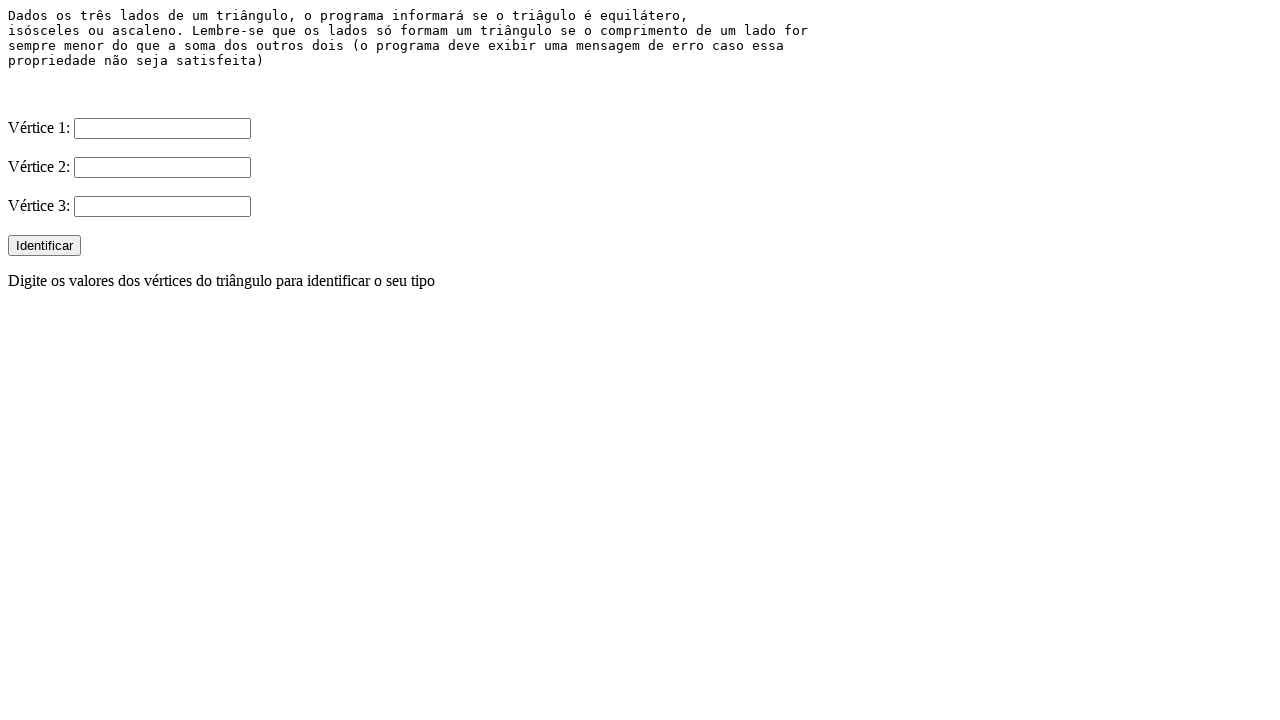

Filled first side value with 3 on input[name='V1']
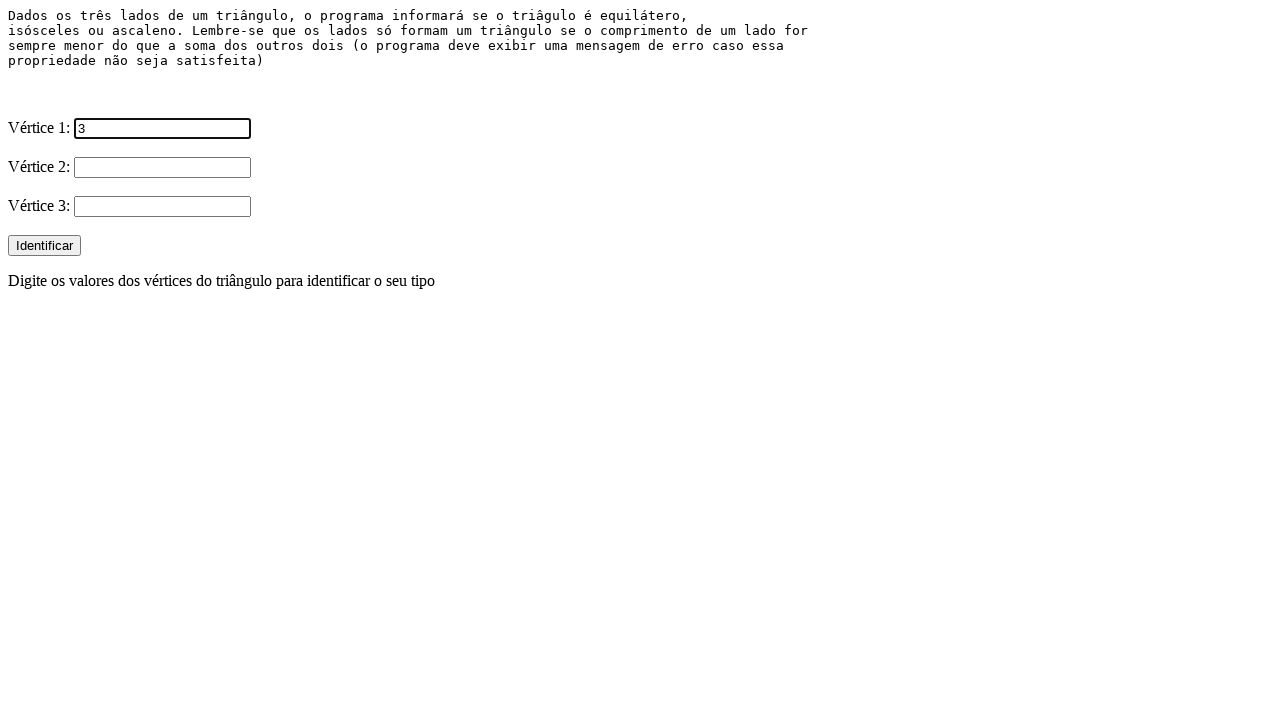

Filled second side value with 1 on input[name='V2']
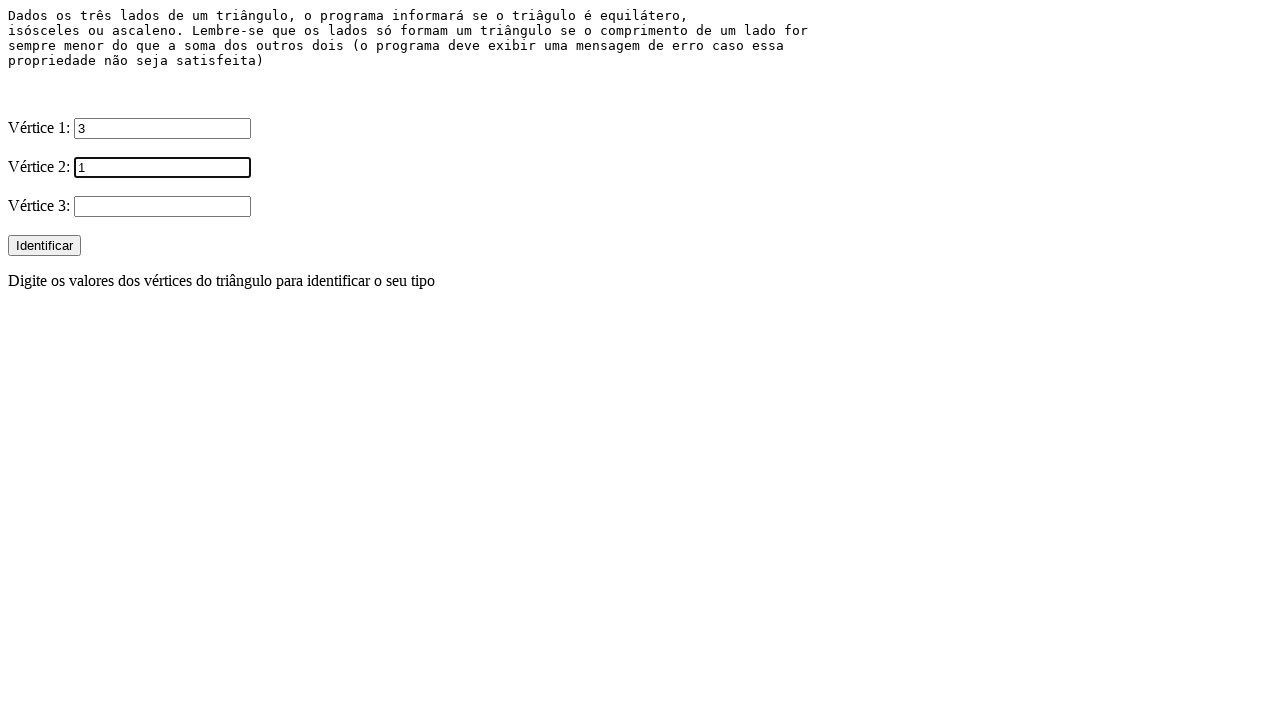

Filled third side value with 3 on input[name='V3']
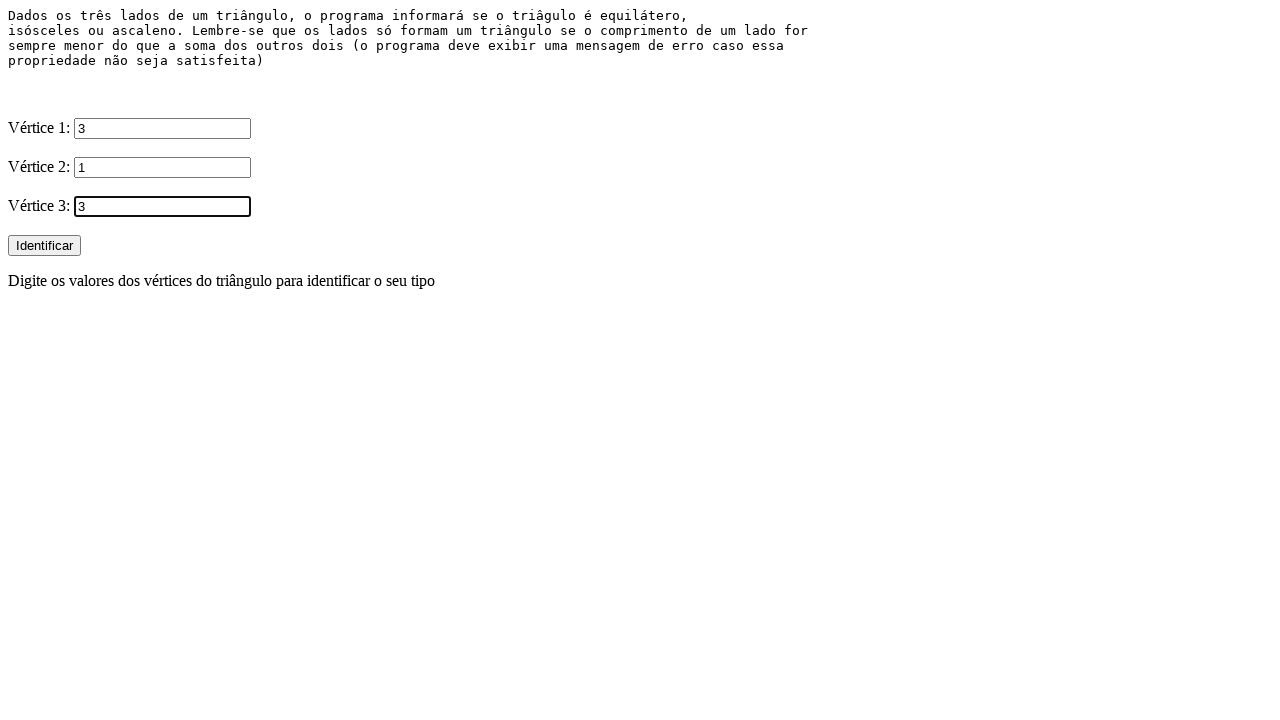

Submitted form to classify triangle at (44, 246) on xpath=/html/body/form/input[4]
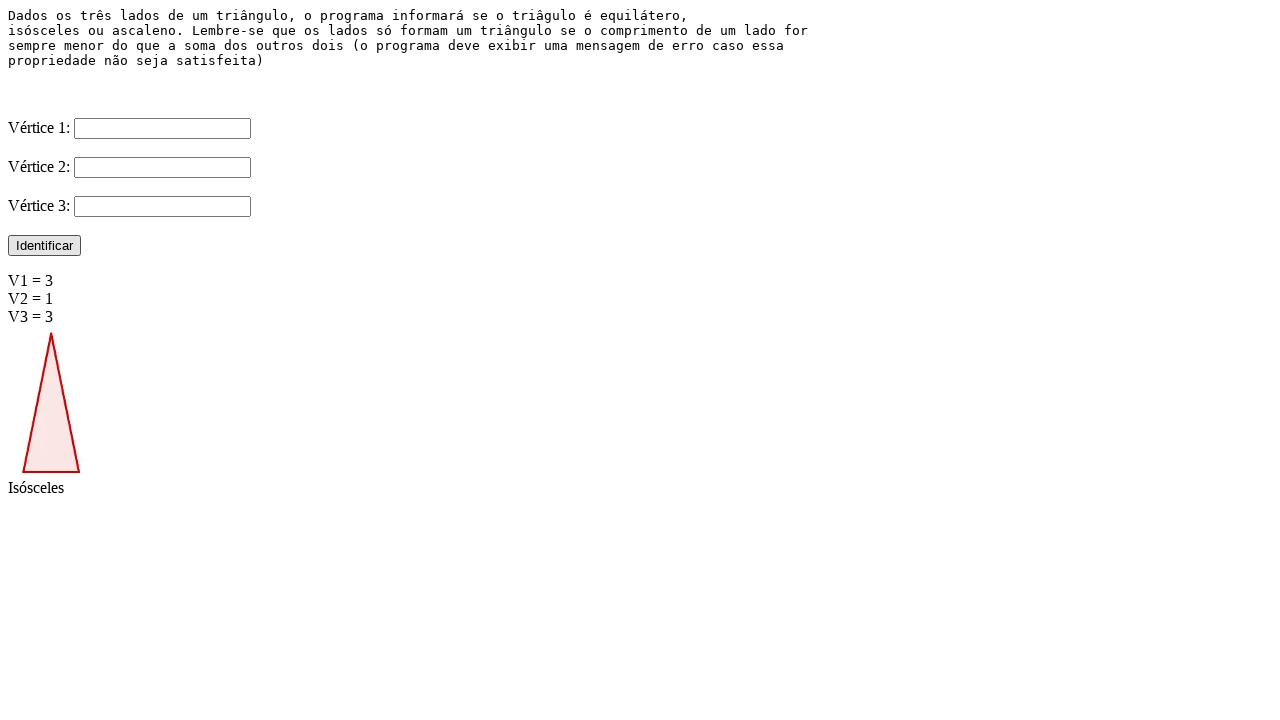

Triangle classification result appeared, confirming isosceles triangle
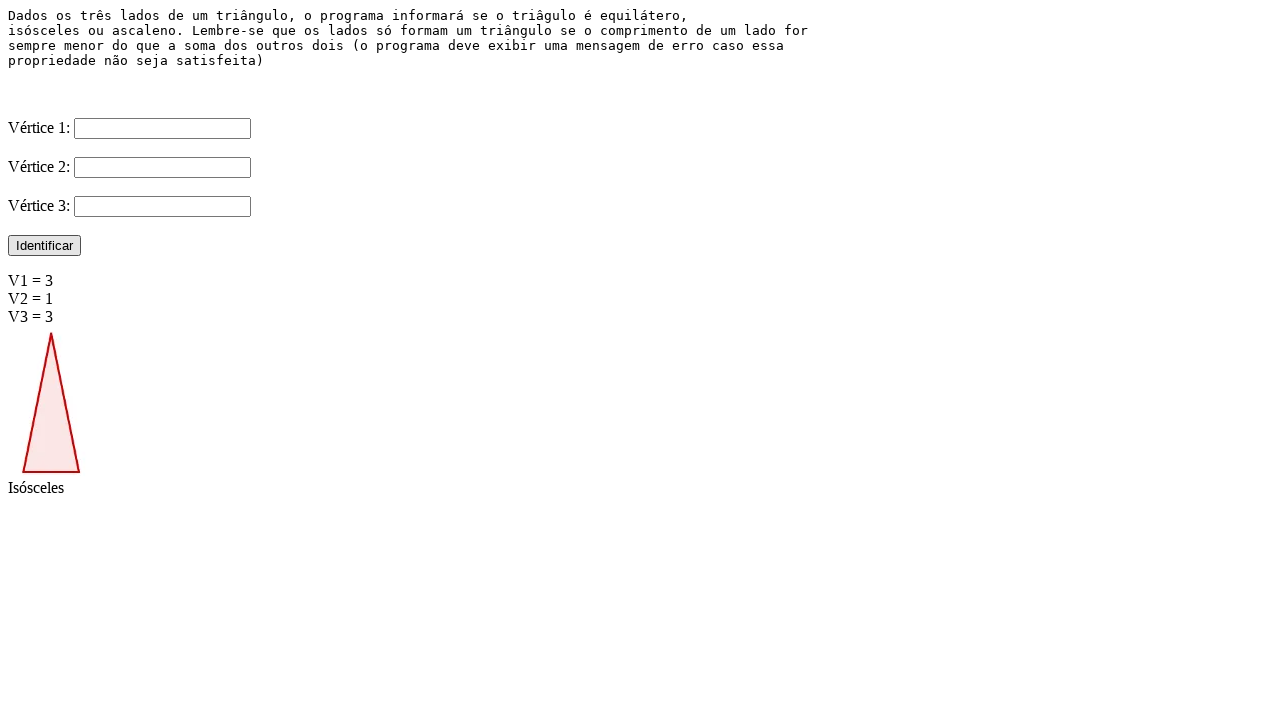

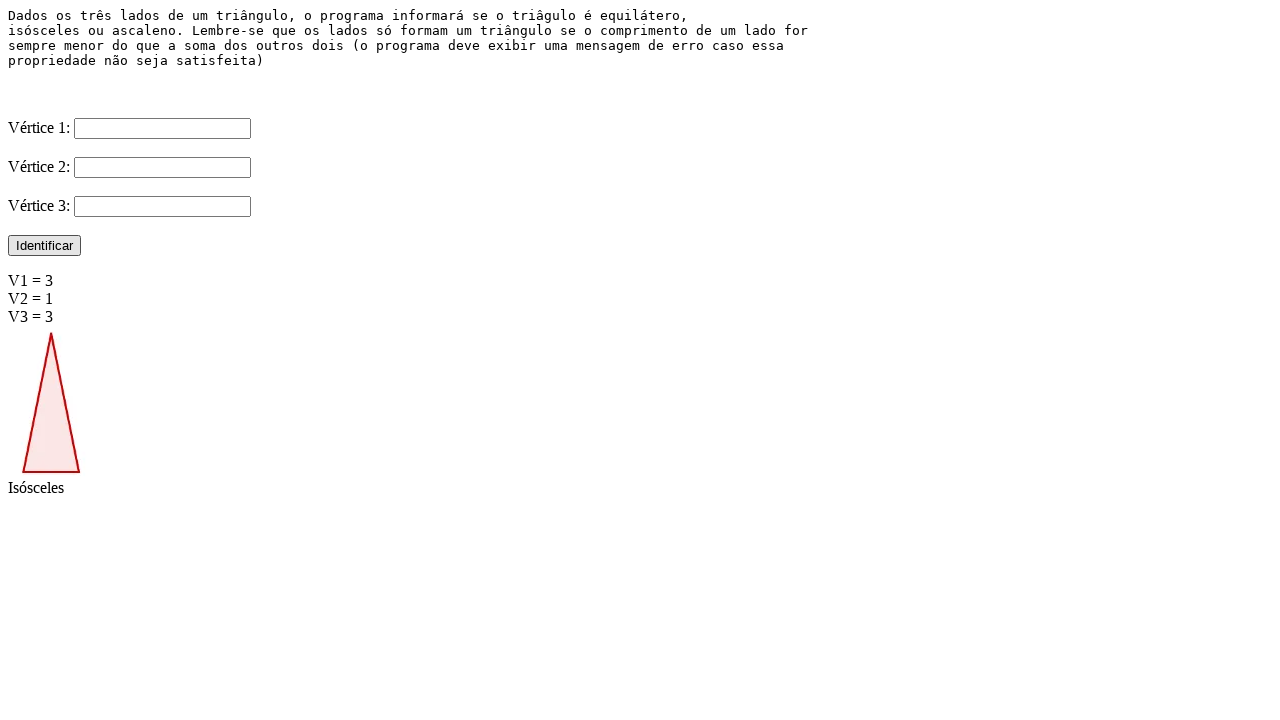